Searches for a book on AR Book Finder by ISBN, selects librarian user type, searches, clicks on the book title, and navigates to book details page

Starting URL: https://www.arbookfind.com/default.aspx

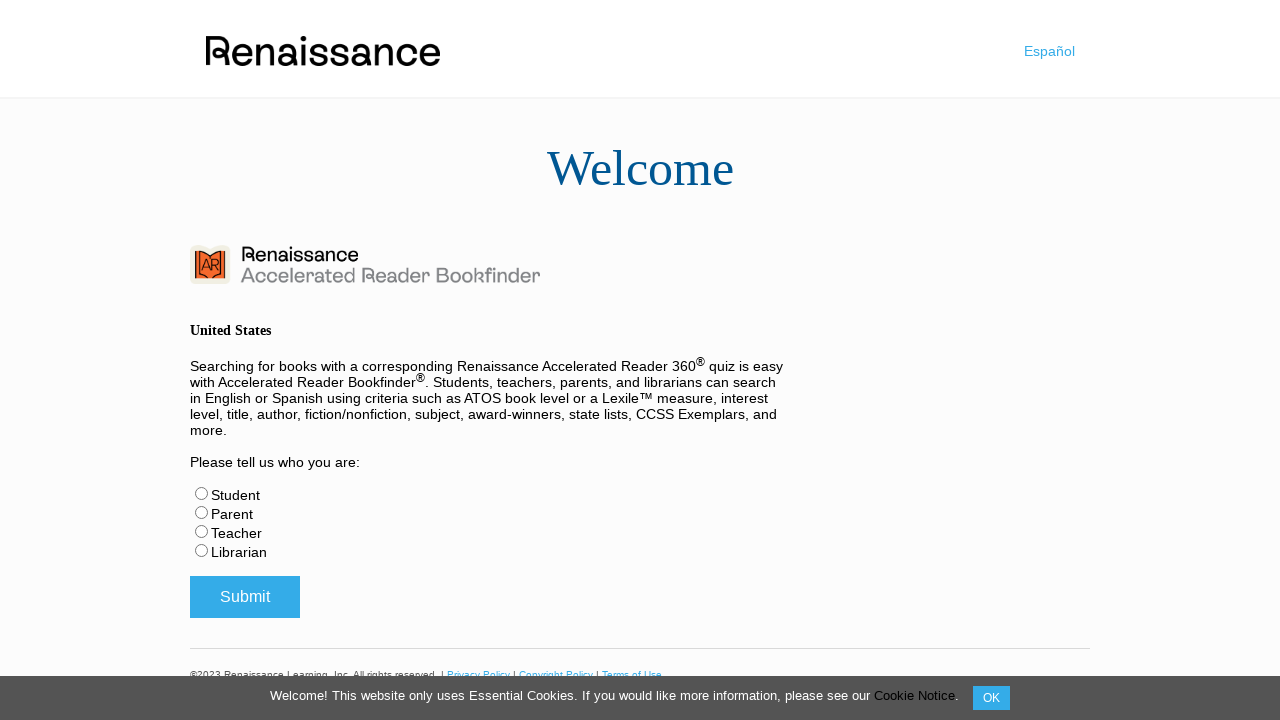

User type selection popup appeared
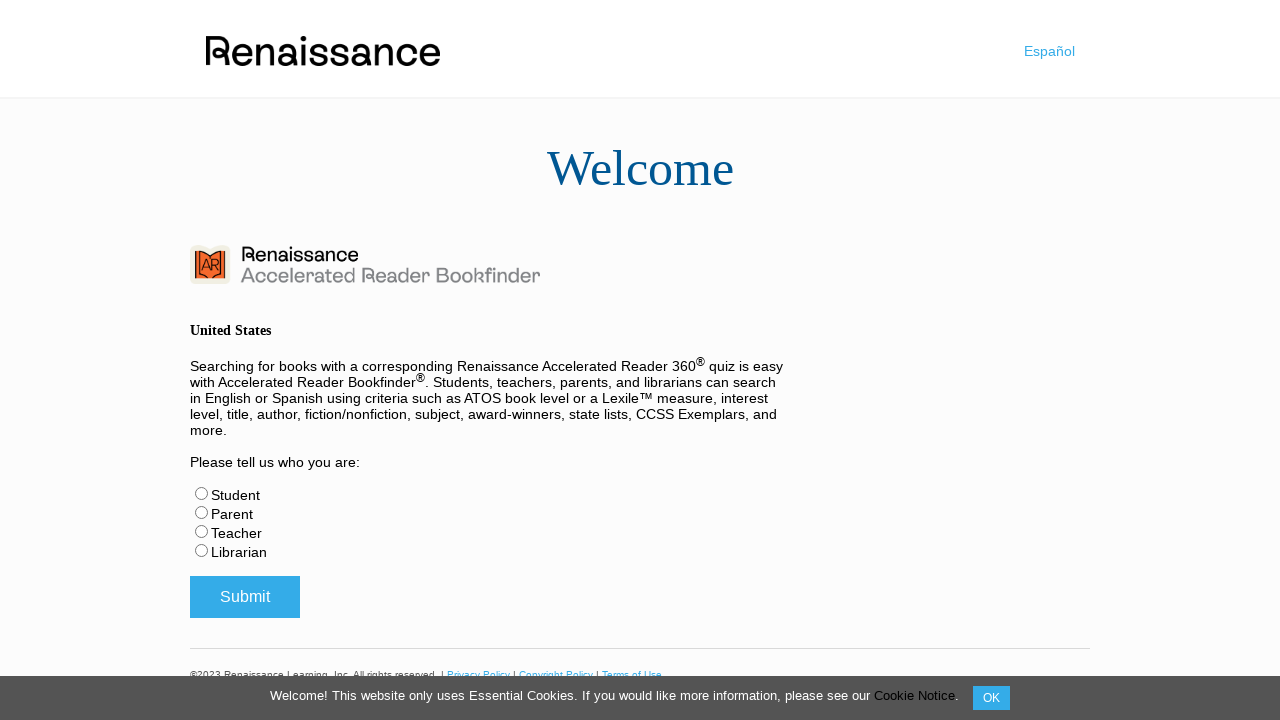

Selected librarian user type at (202, 550) on #radLibrarian
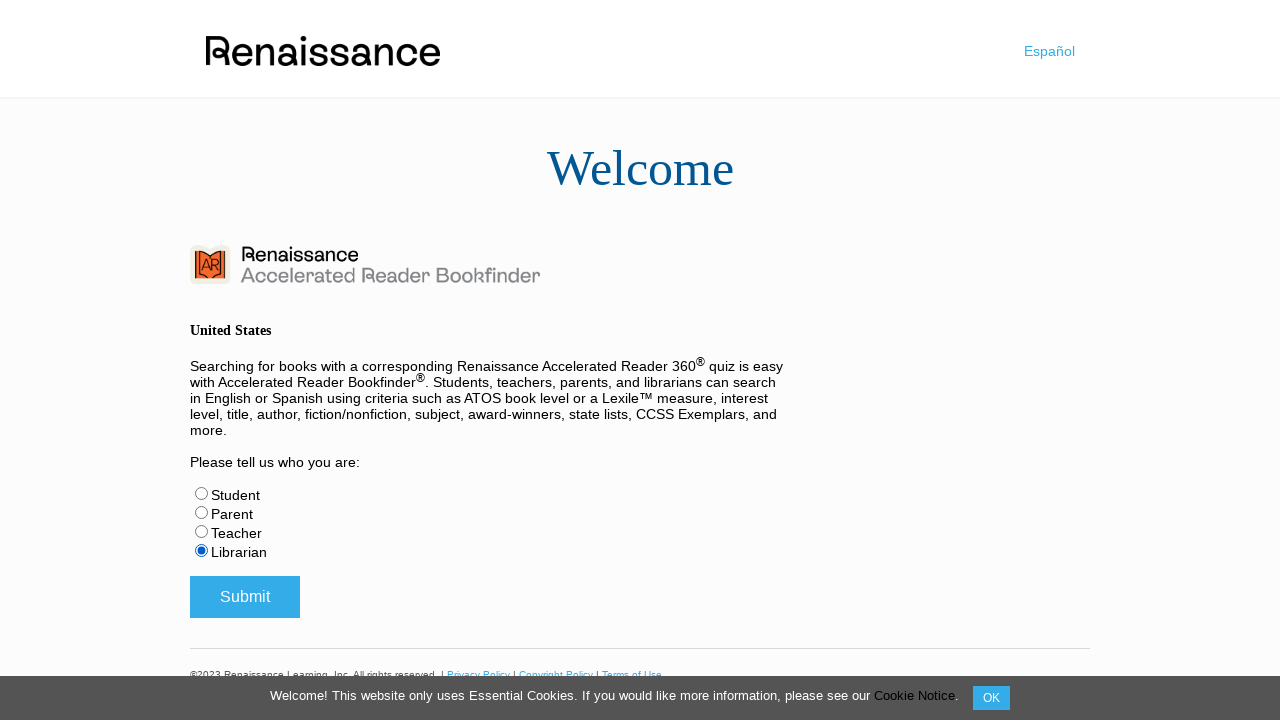

Submitted user type selection at (245, 597) on #btnSubmitUserType
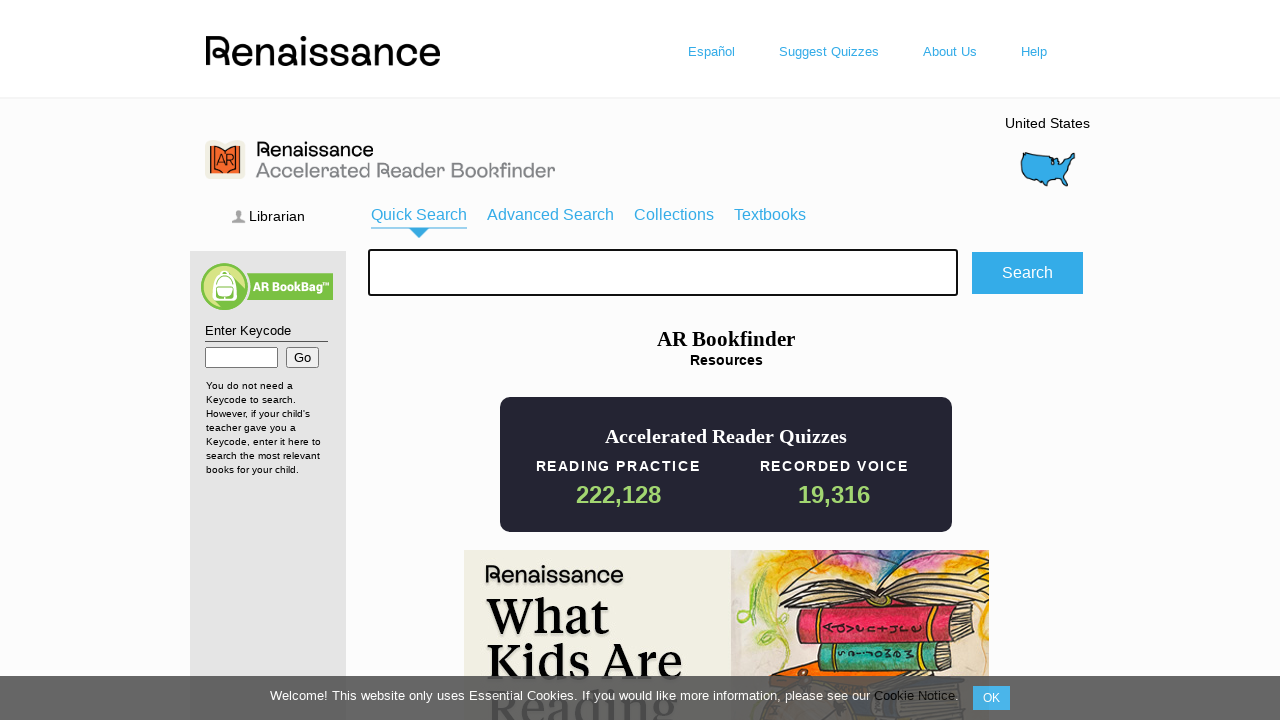

Search field appeared
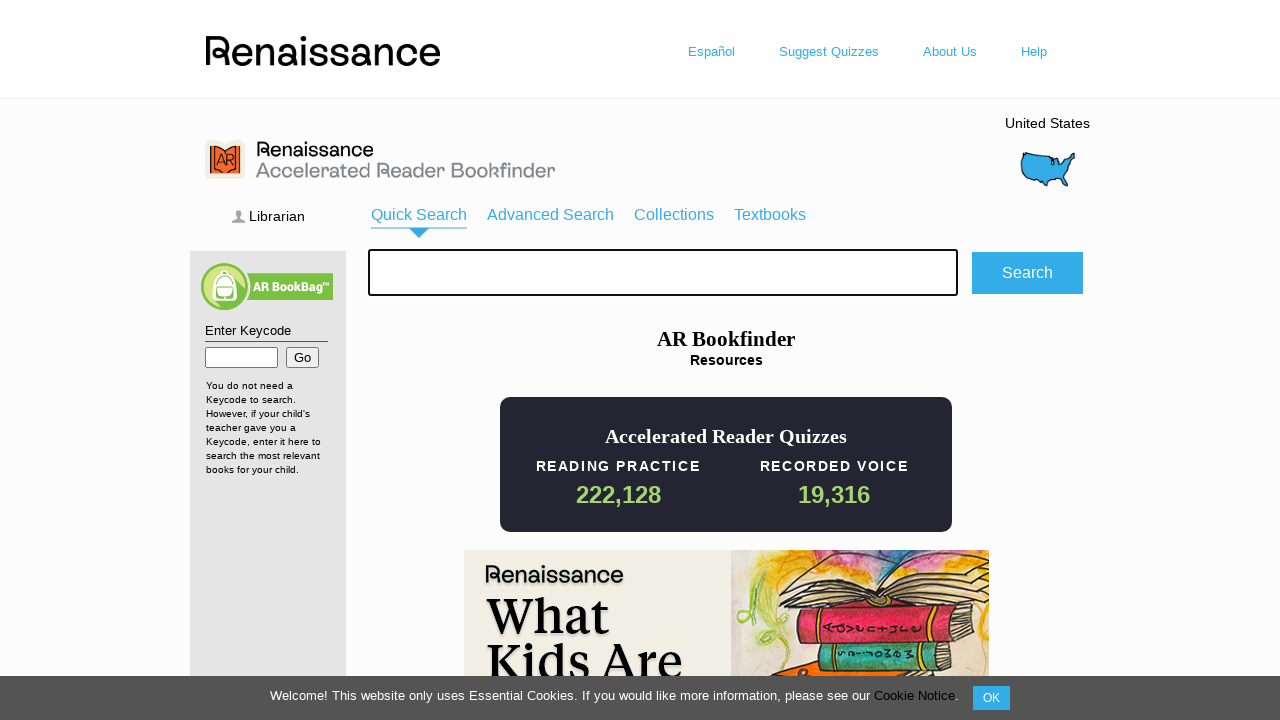

Entered ISBN 9780545010221 in search field on .quick-search-field
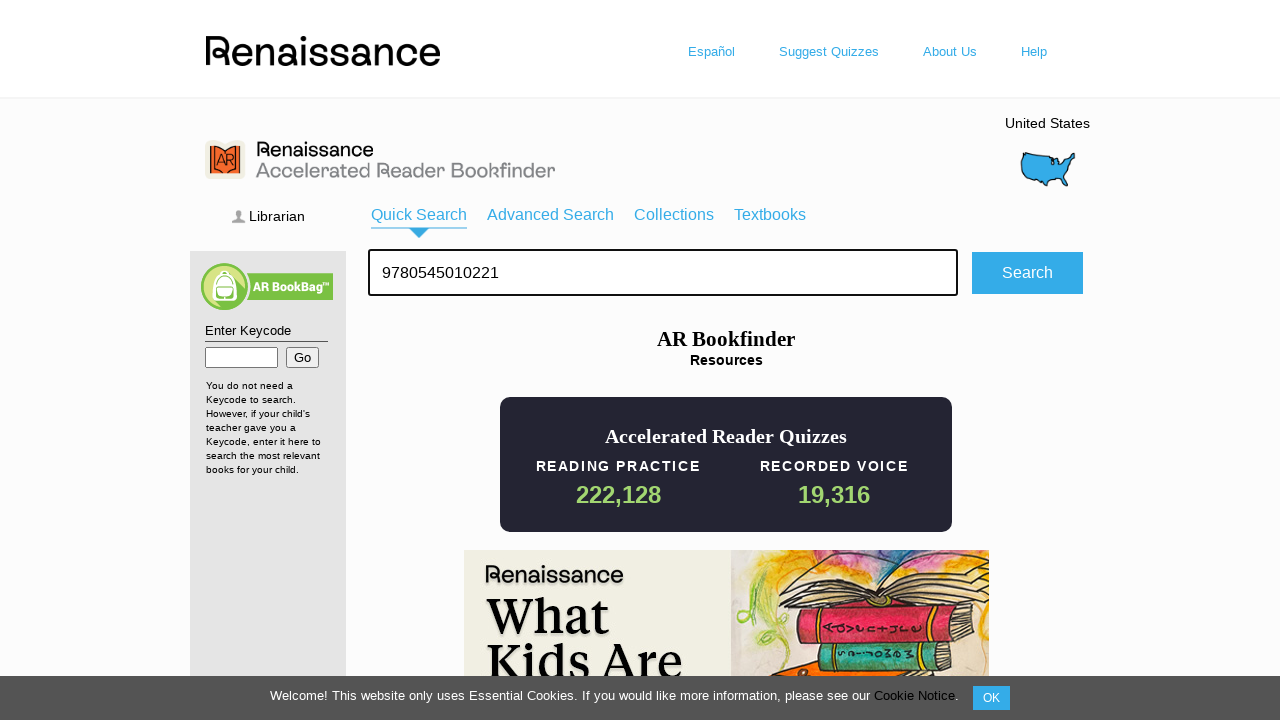

Pressed Enter to search for book on .quick-search-field
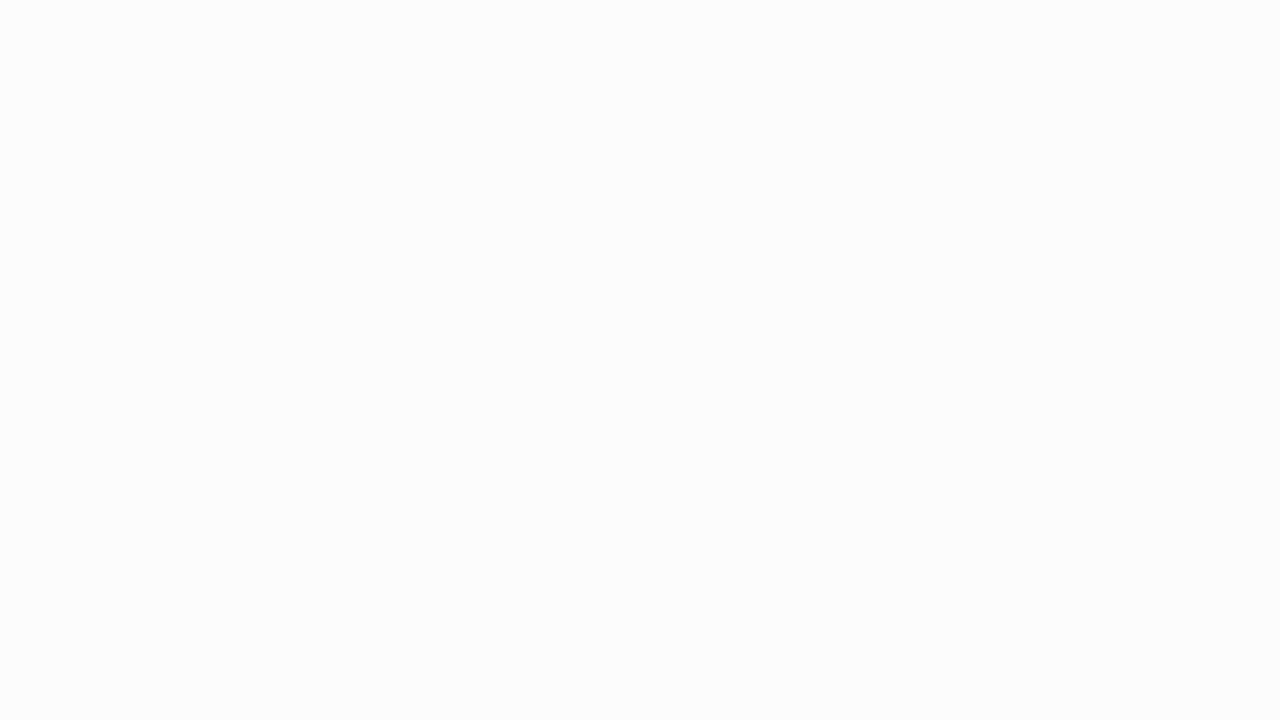

Search results loaded with book title
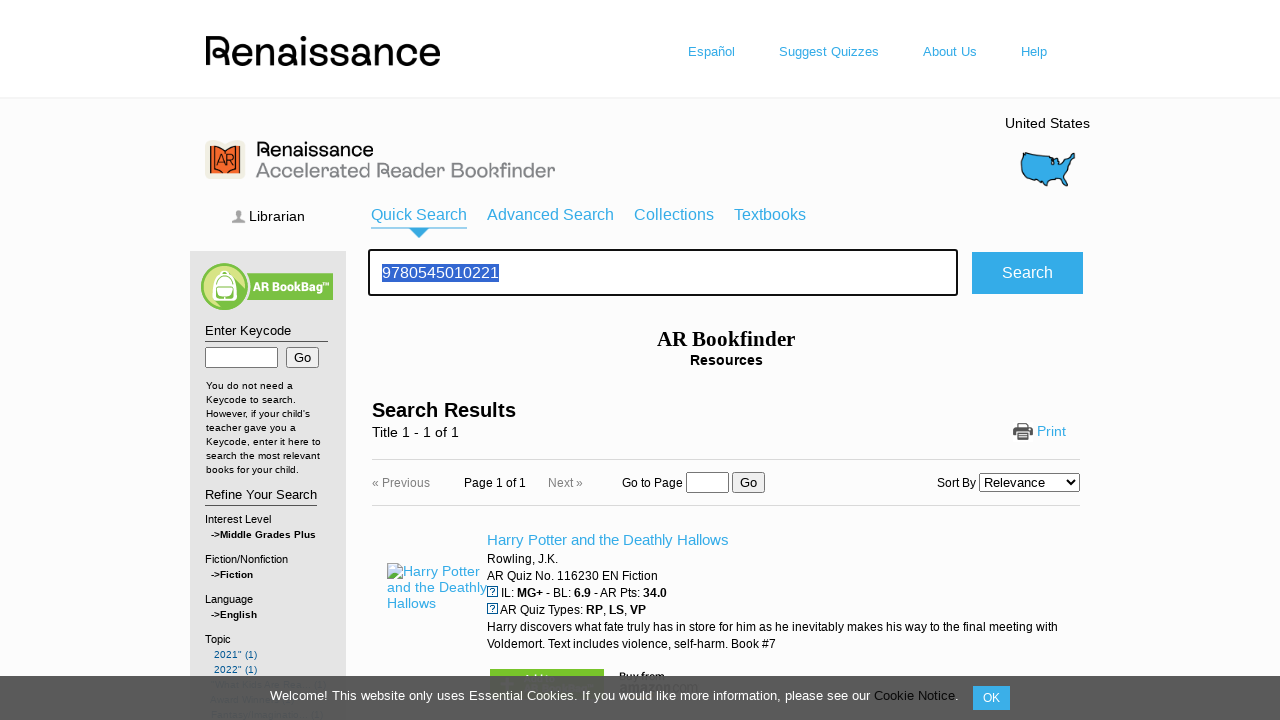

Clicked on book title to view details at (608, 540) on #book-title
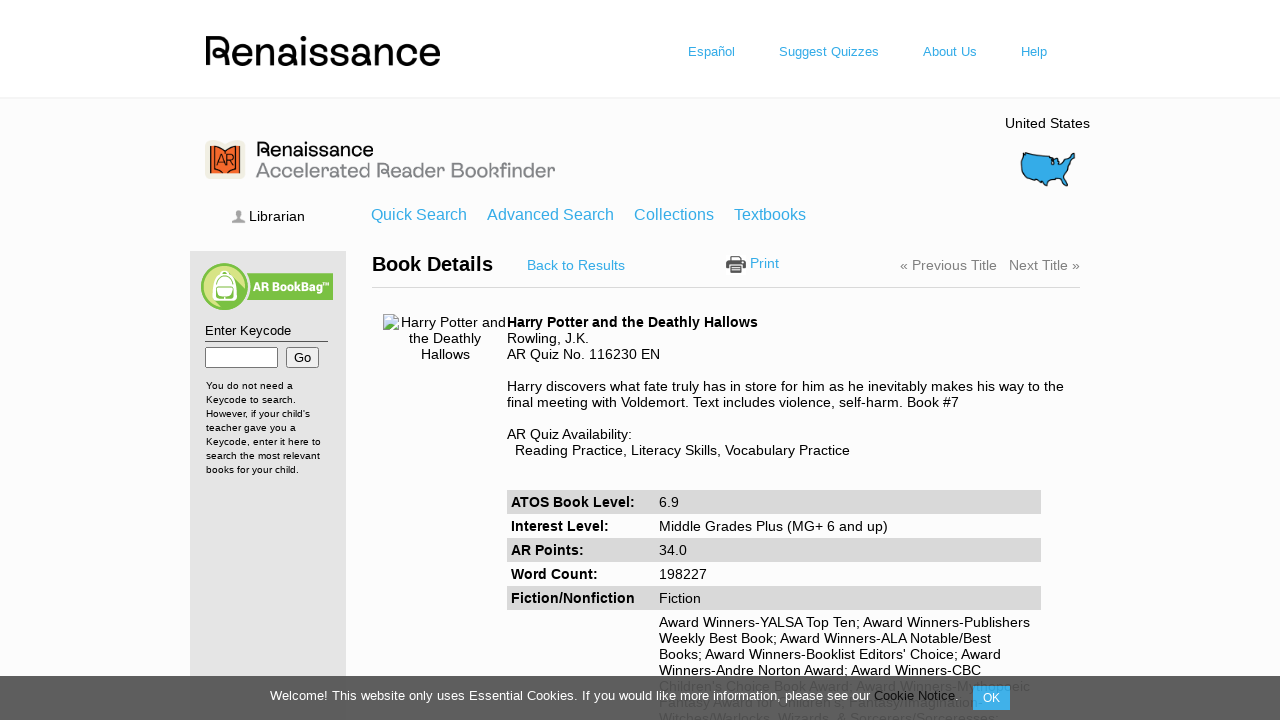

Book details page loaded with ATOS level information
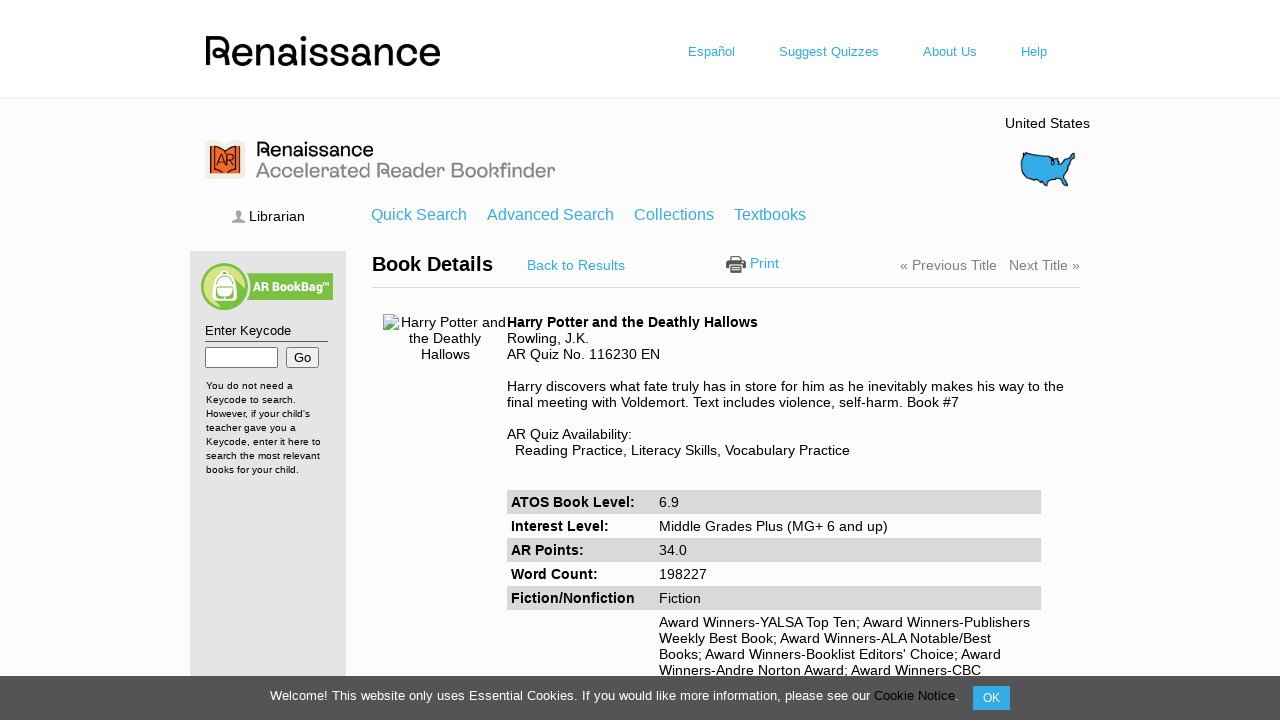

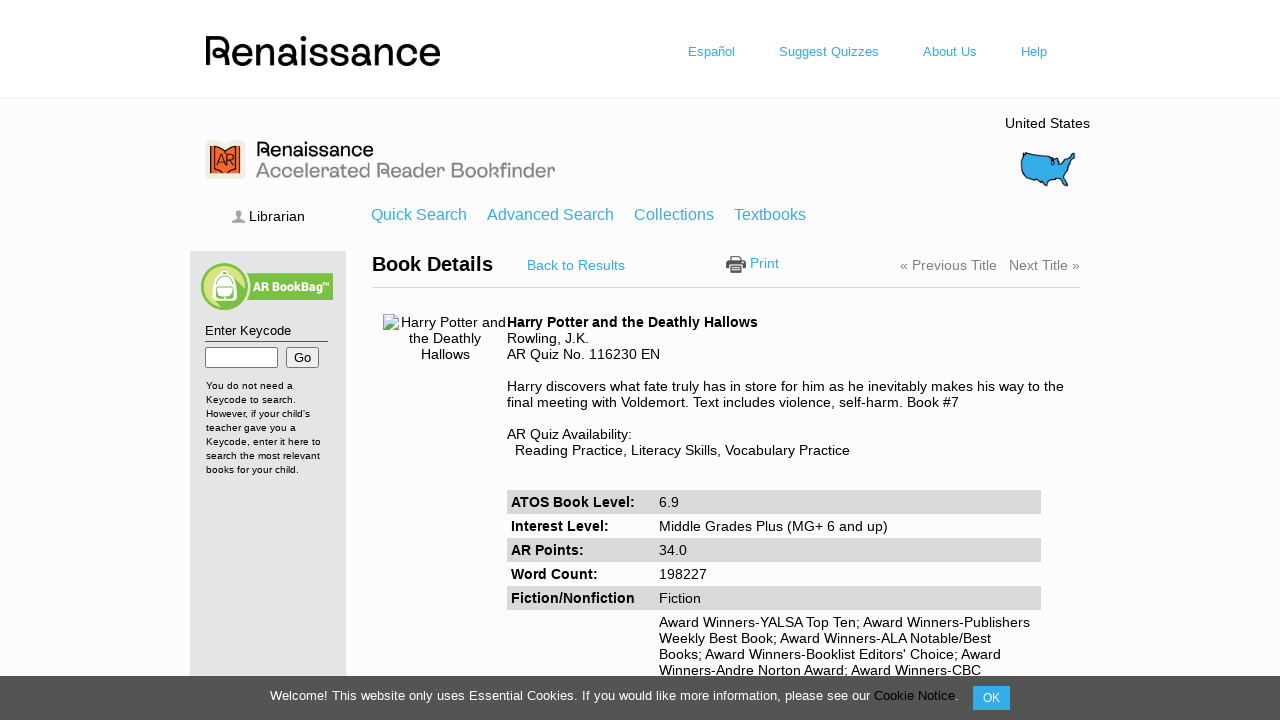